Tests iframe handling by switching to a frame and locating an element with a heading inside that frame on the DemoQA frames demo page.

Starting URL: https://demoqa.com/frames

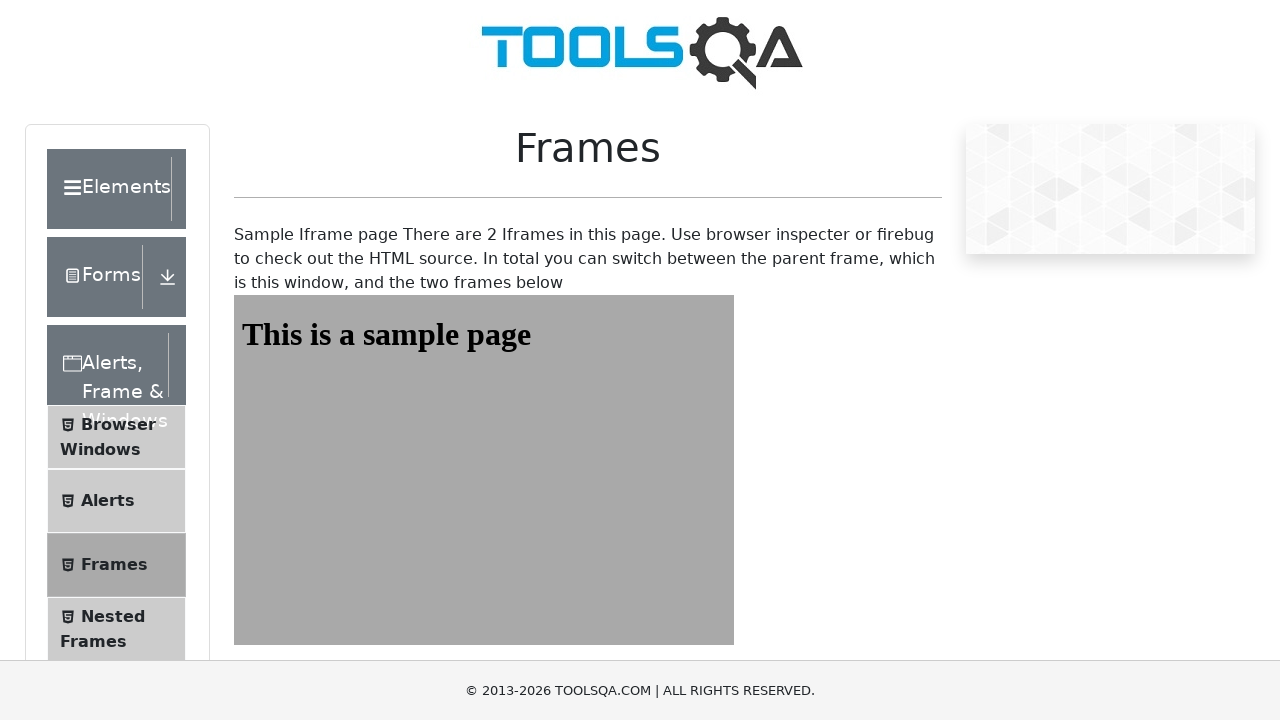

Navigated to DemoQA frames demo page
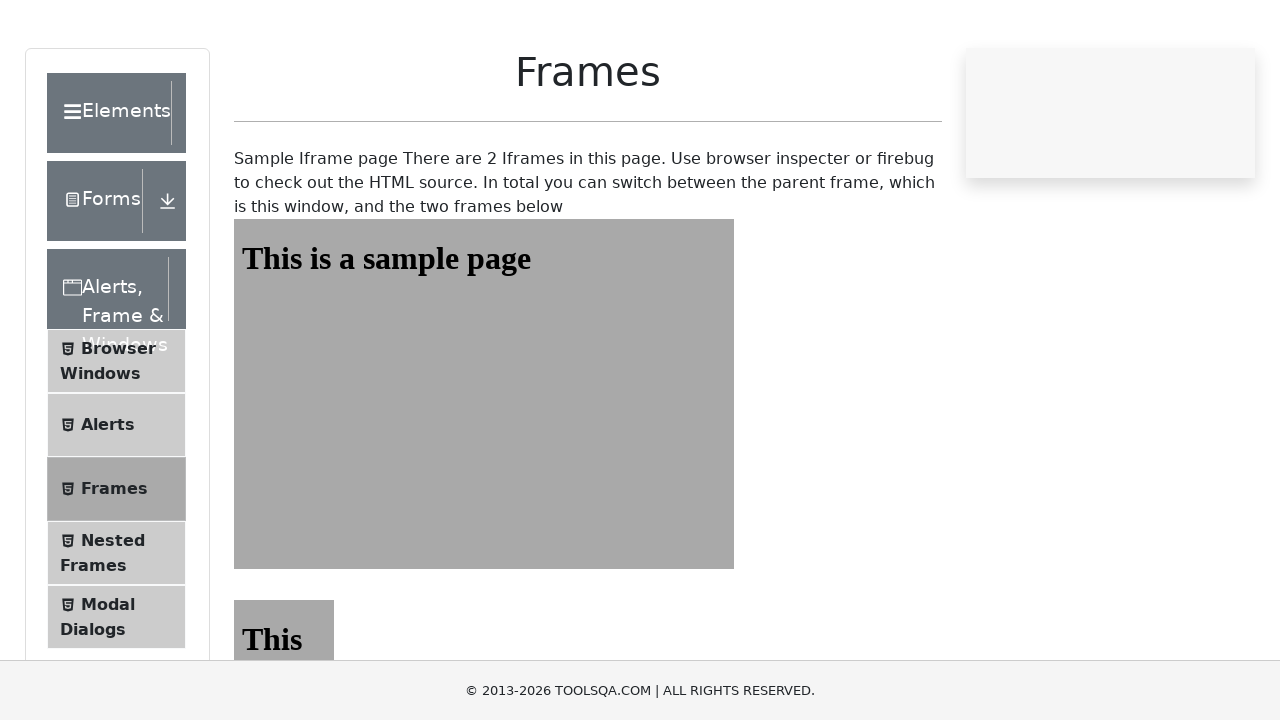

Located and switched to the first iframe on the page
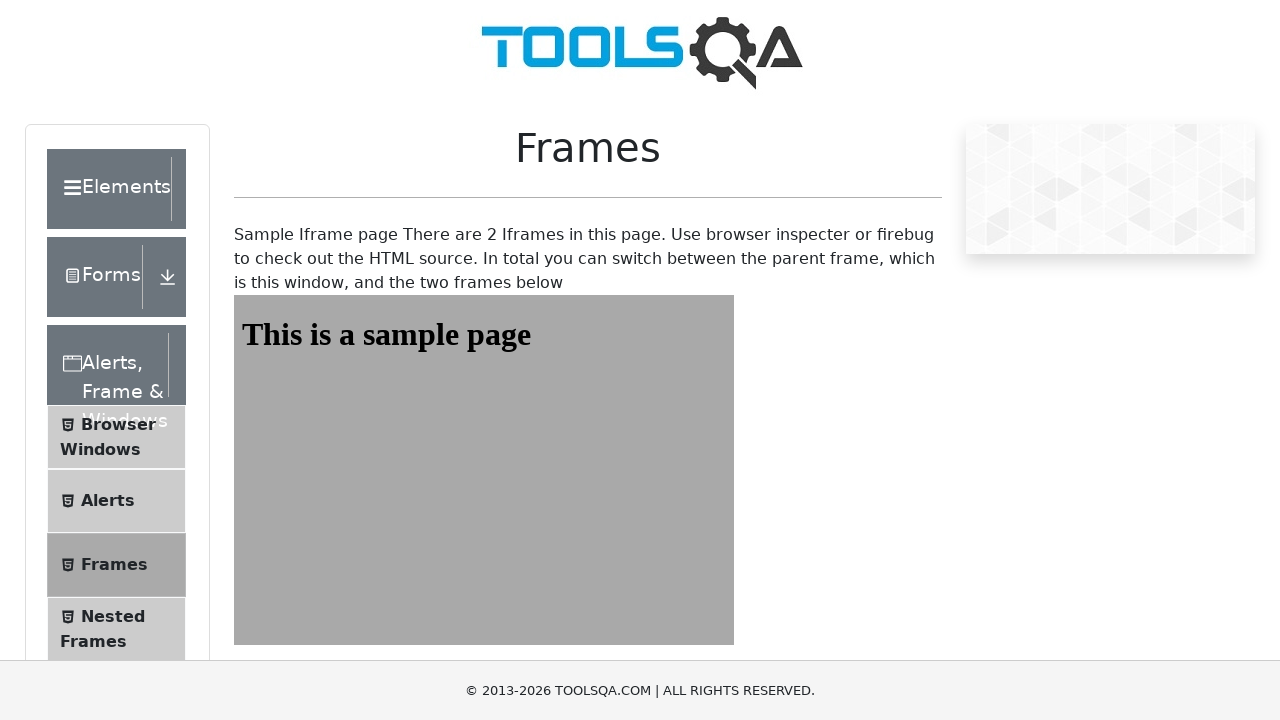

Waited for heading element with id 'sampleHeading' to be available in the frame
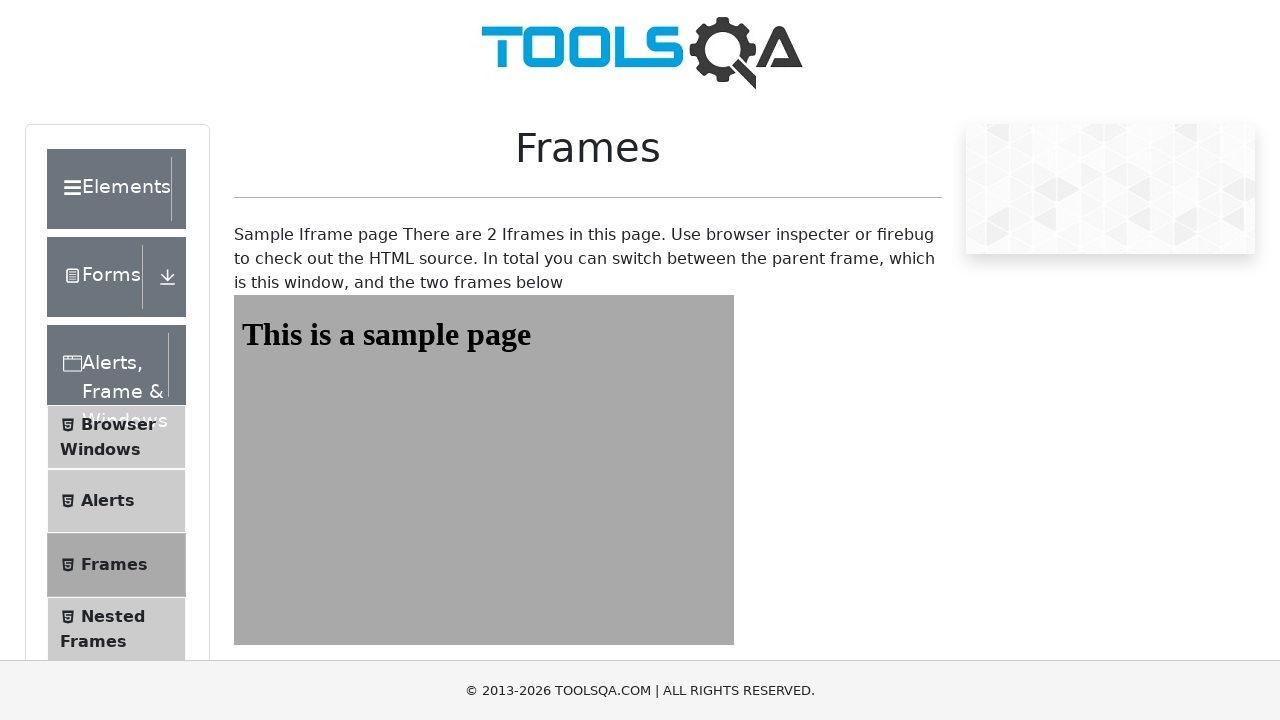

Retrieved heading text from iframe: 'This is a sample page'
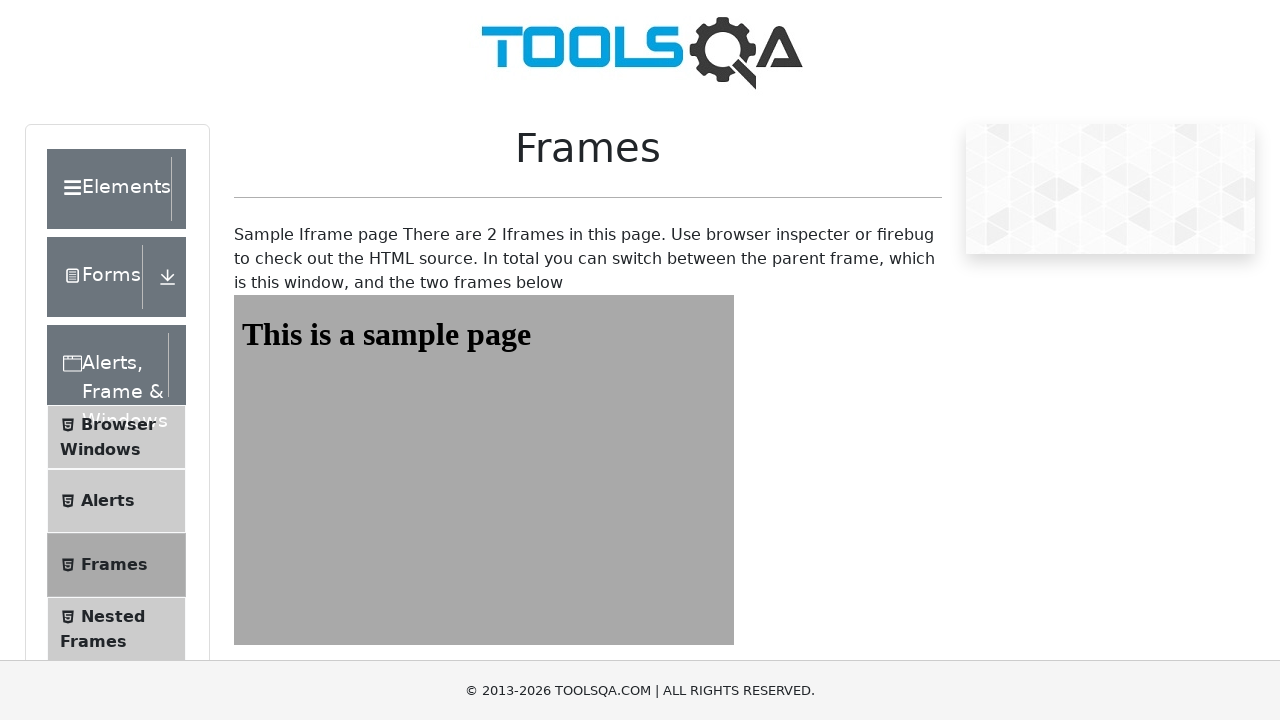

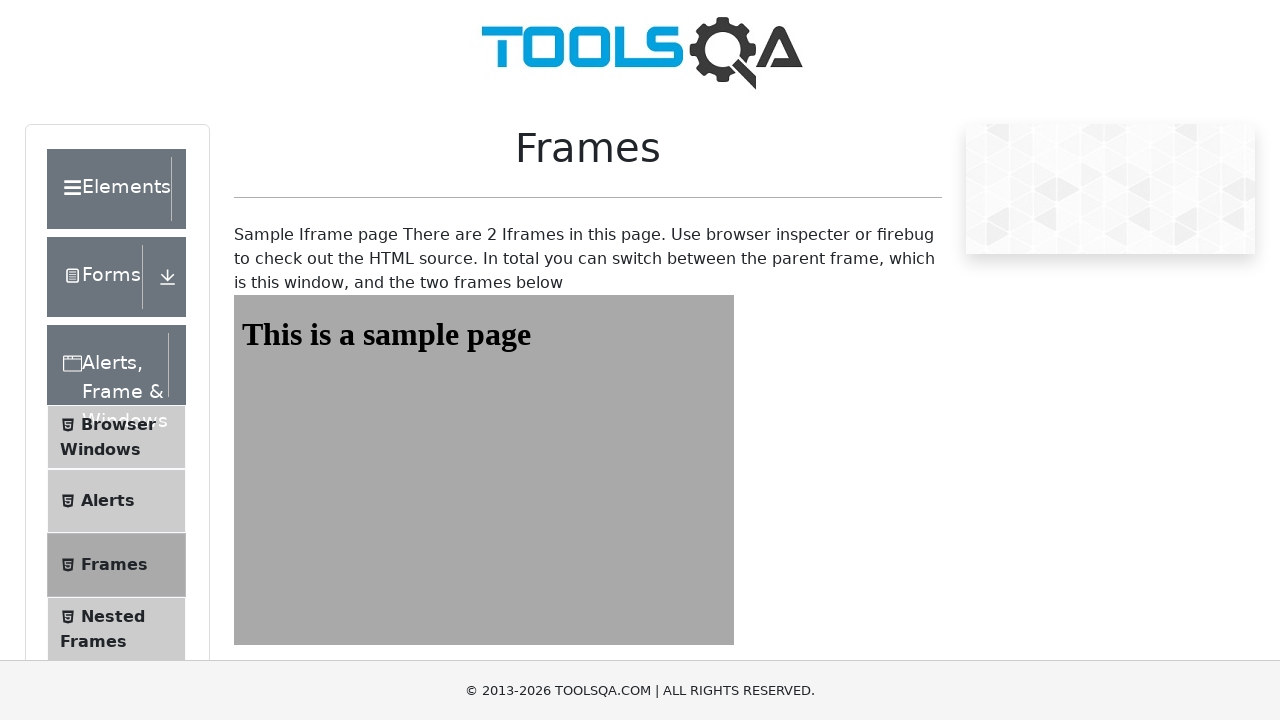